Tests sorting the Email column in ascending order by clicking the column header and verifying the values are alphabetically sorted

Starting URL: http://the-internet.herokuapp.com/tables

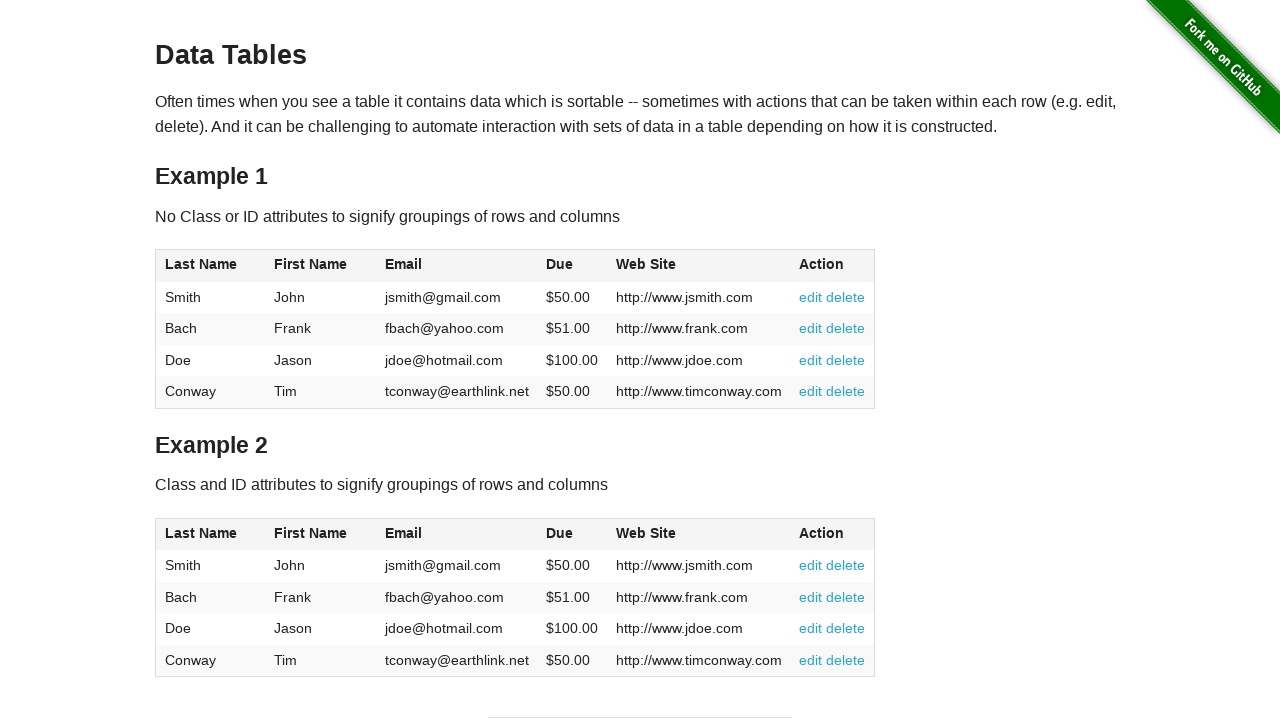

Clicked Email column header to sort ascending at (457, 266) on #table1 thead tr th:nth-of-type(3)
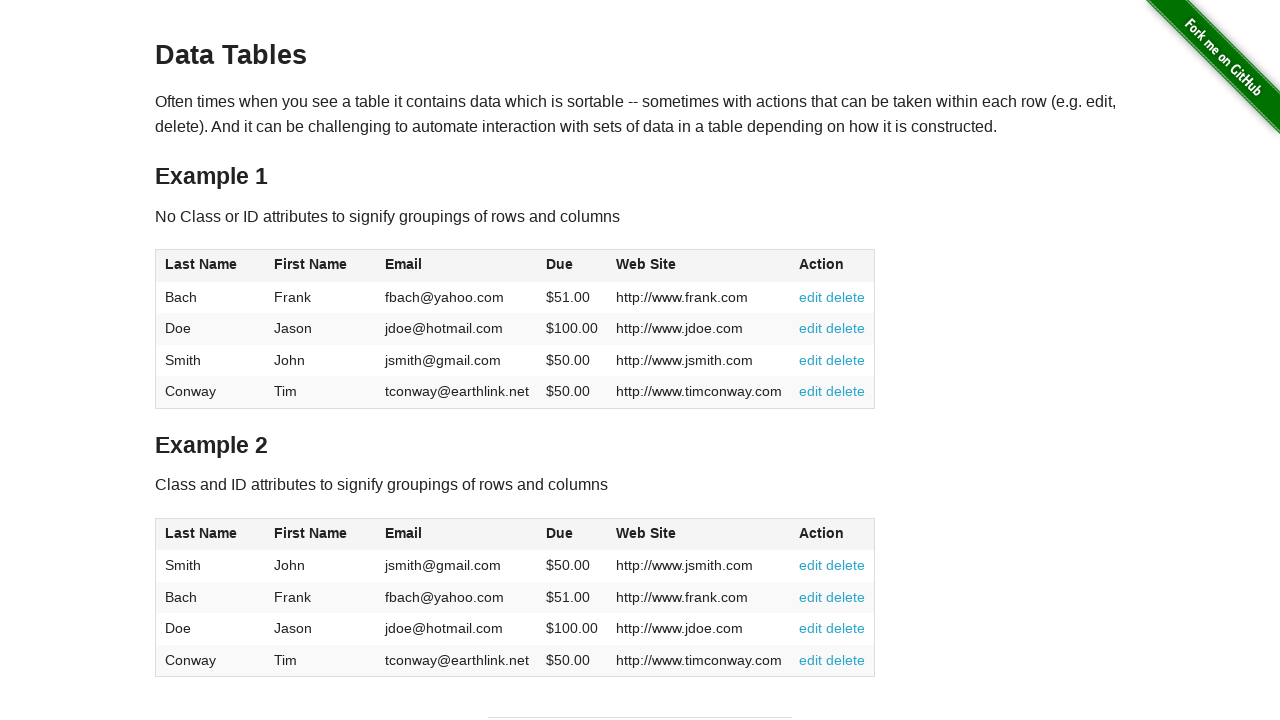

Email column table data loaded
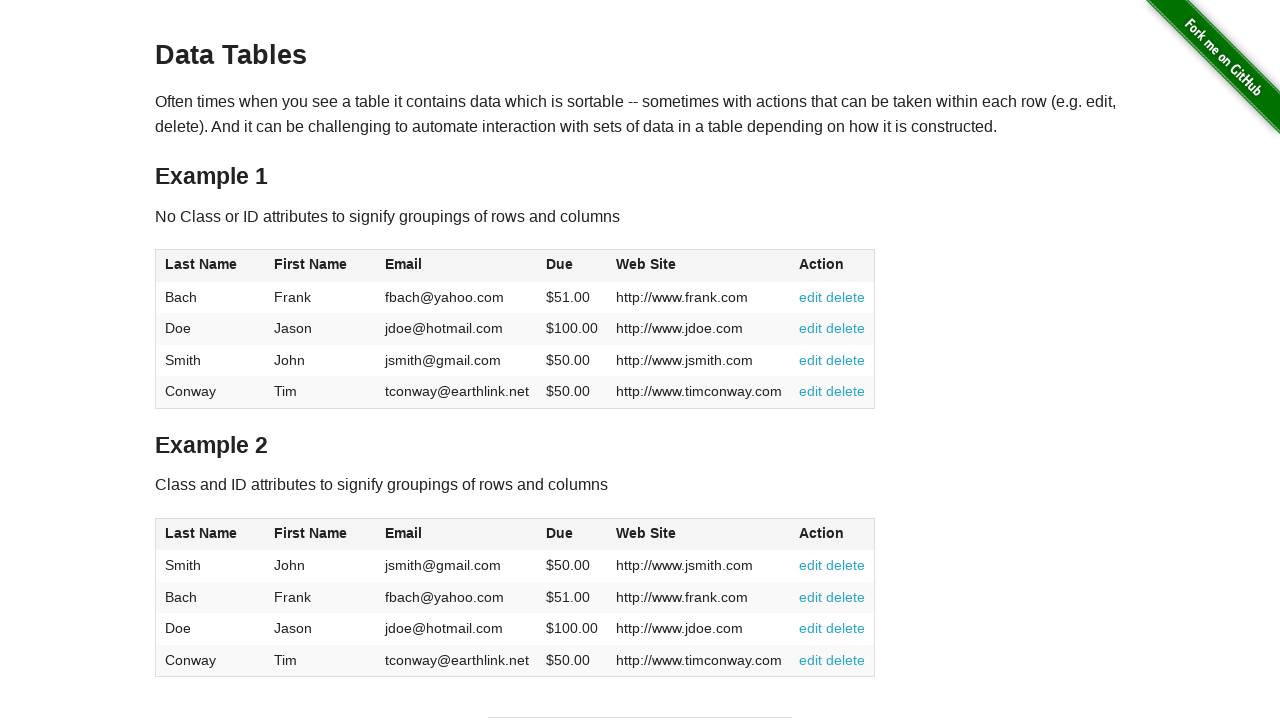

Retrieved all email values from table
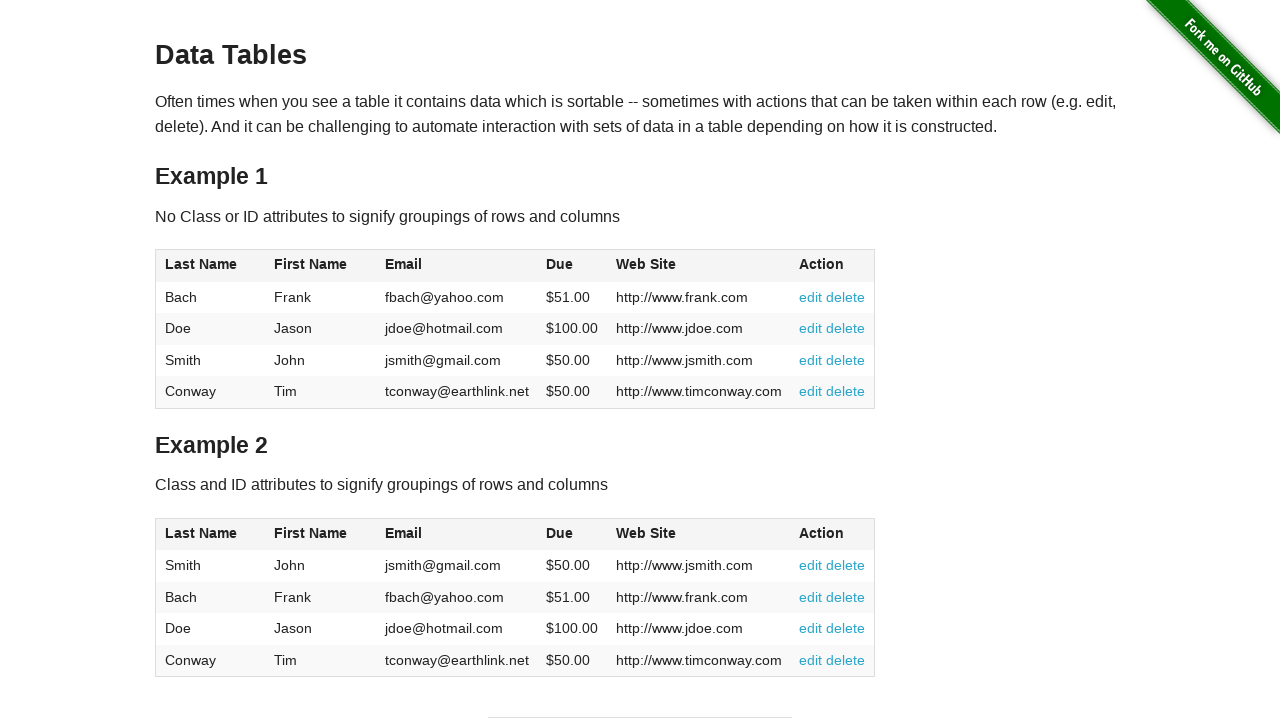

Extracted email text content from elements
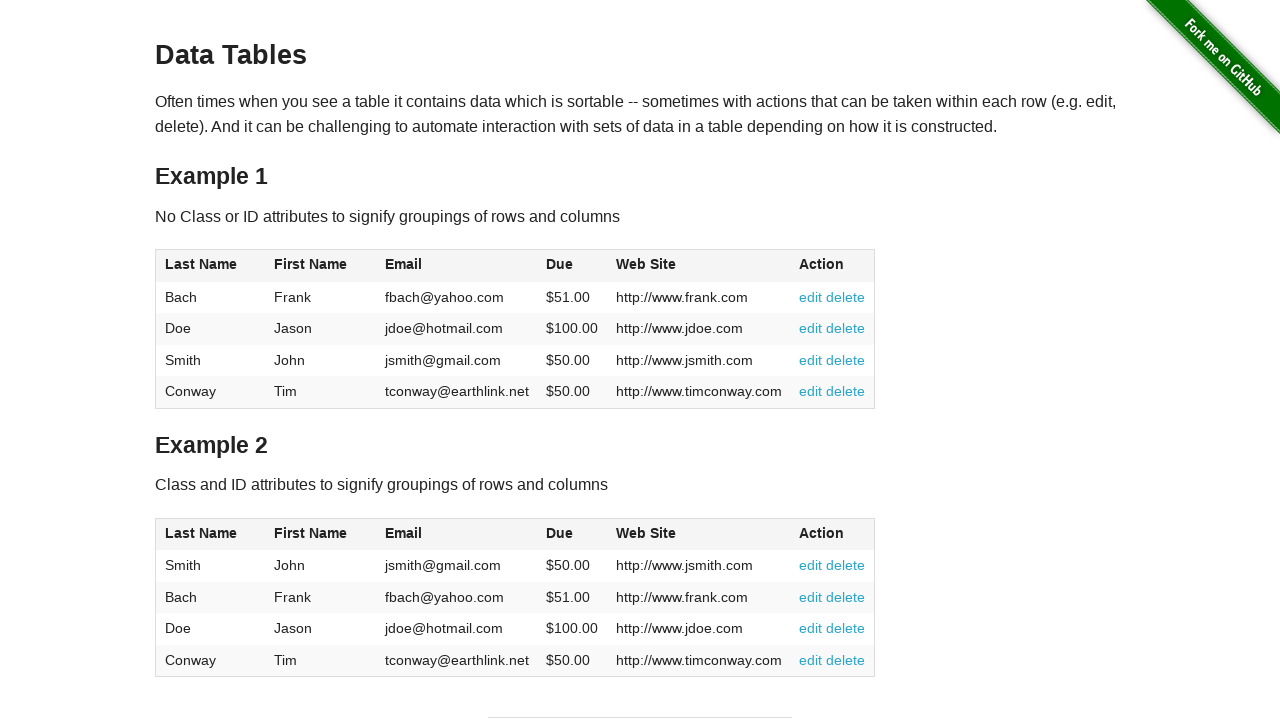

Verified email at position 0 ('fbach@yahoo.com') is less than or equal to position 1 ('jdoe@hotmail.com')
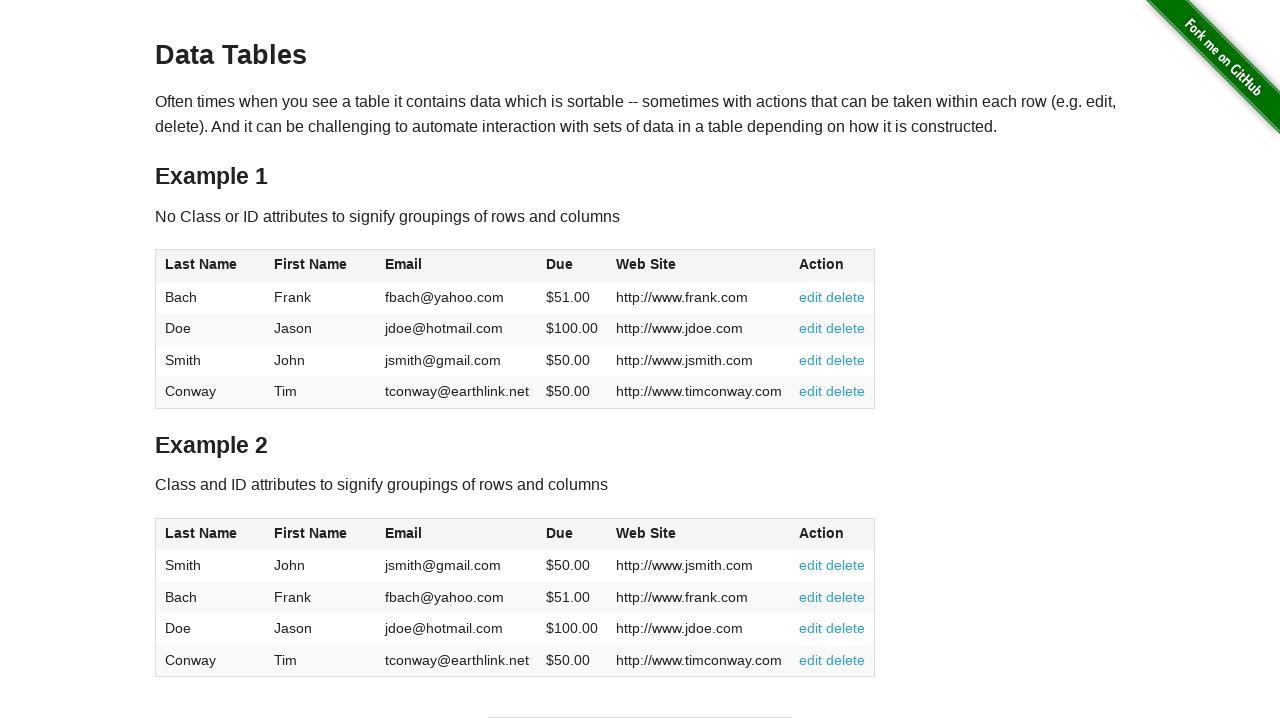

Verified email at position 1 ('jdoe@hotmail.com') is less than or equal to position 2 ('jsmith@gmail.com')
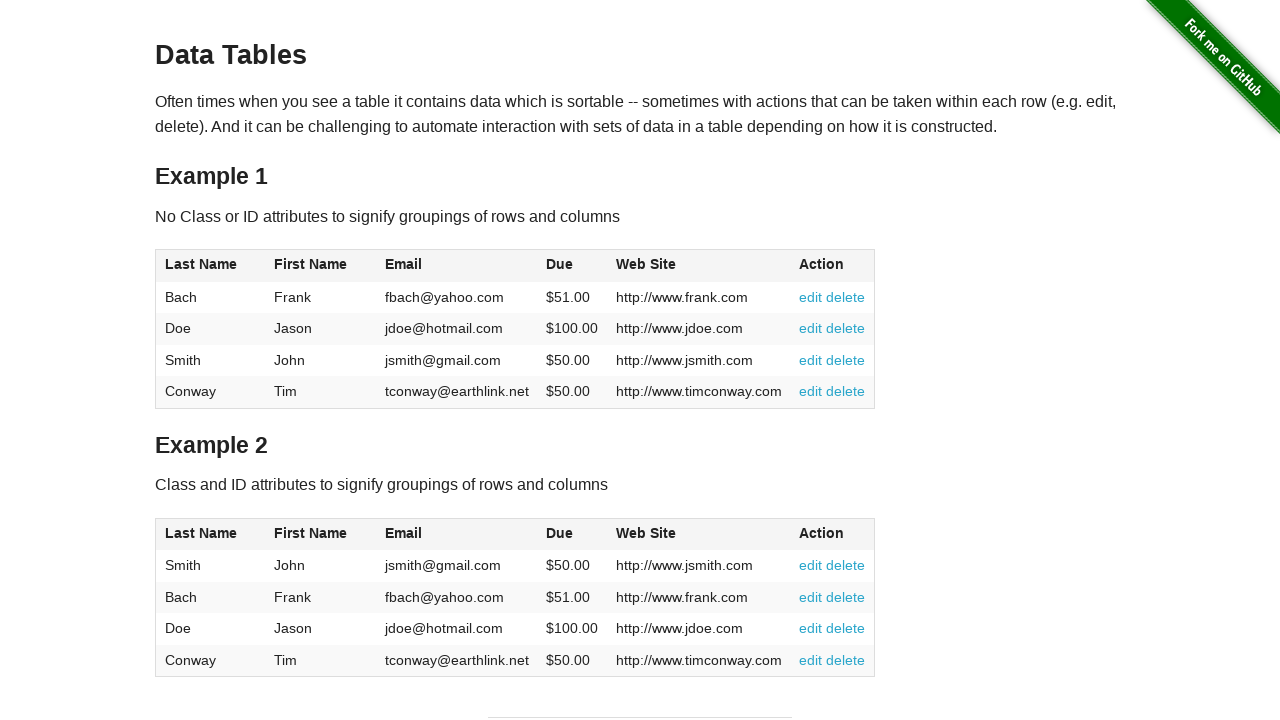

Verified email at position 2 ('jsmith@gmail.com') is less than or equal to position 3 ('tconway@earthlink.net')
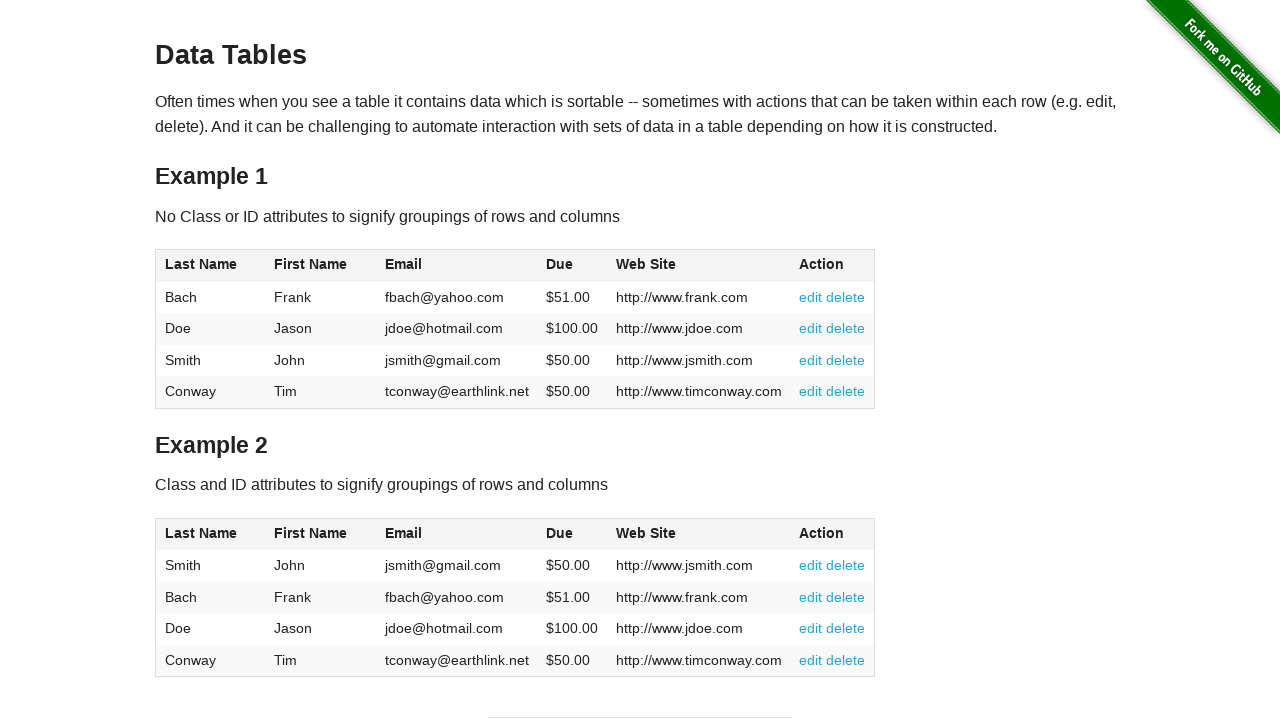

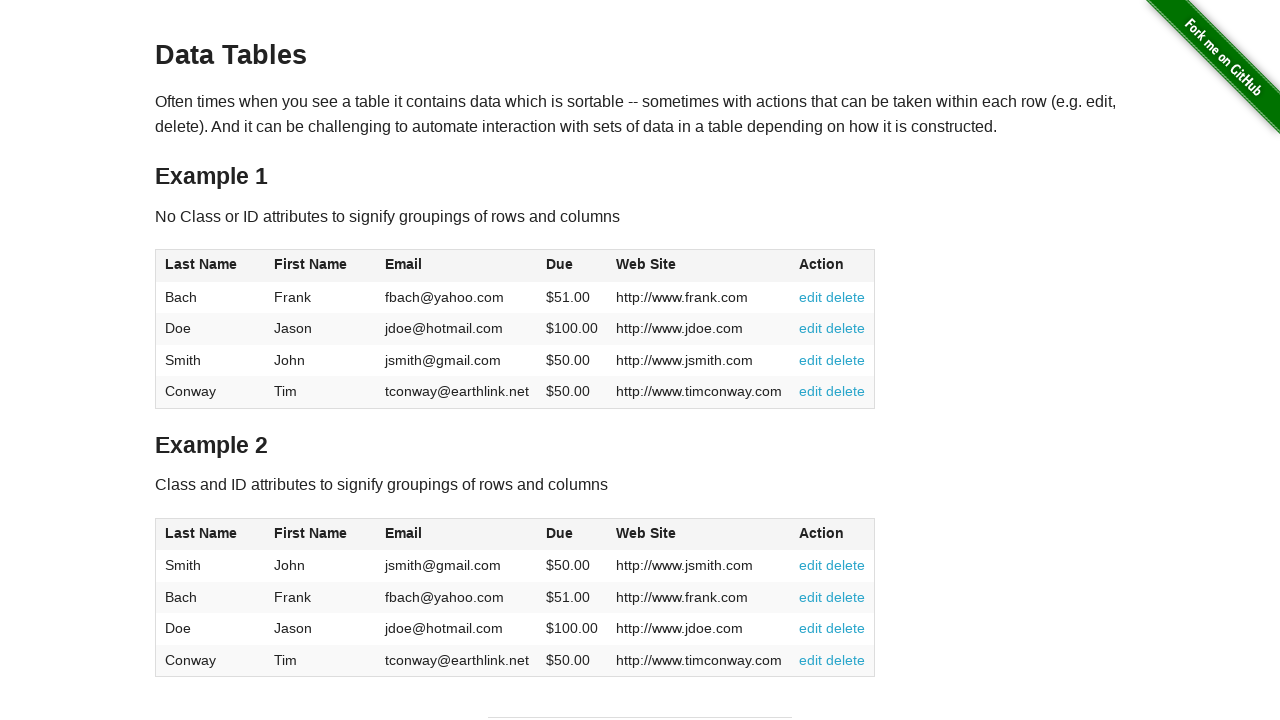